Tests browser navigation operations including back, forward, and refresh

Starting URL: https://selenium.dev

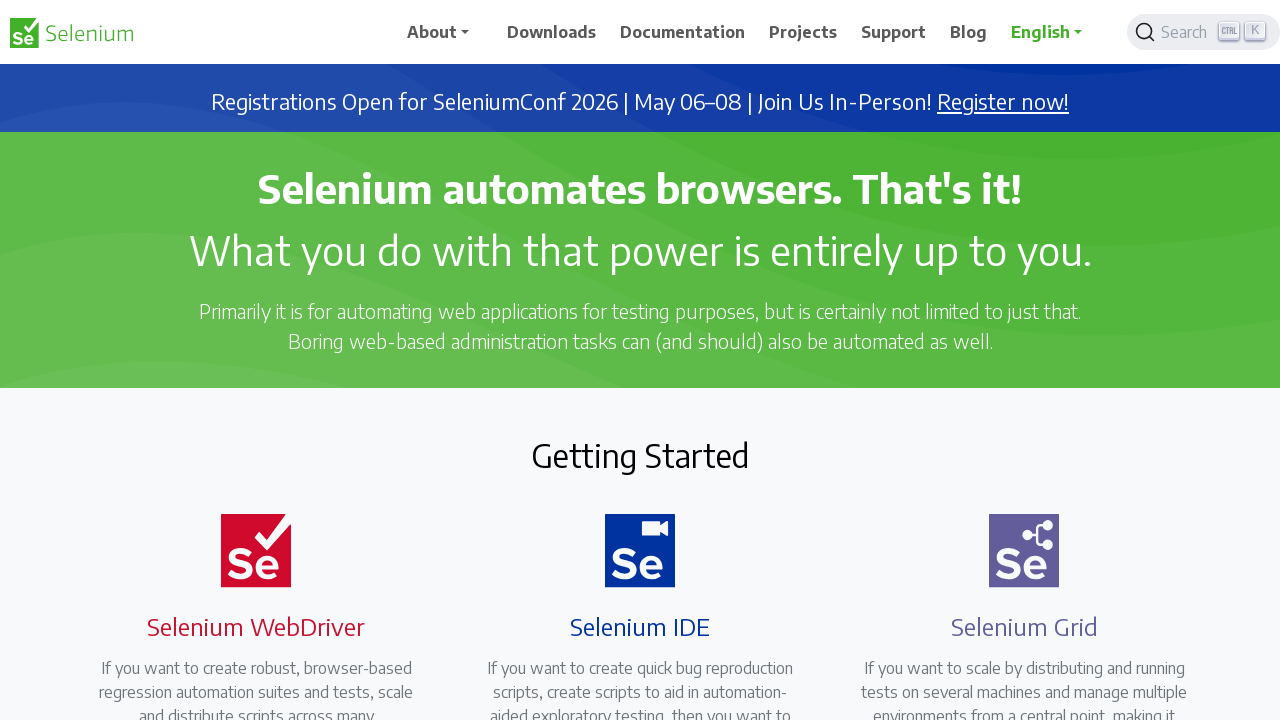

Clicked documentation link to navigate away from home page at (683, 32) on a[href='/documentation']
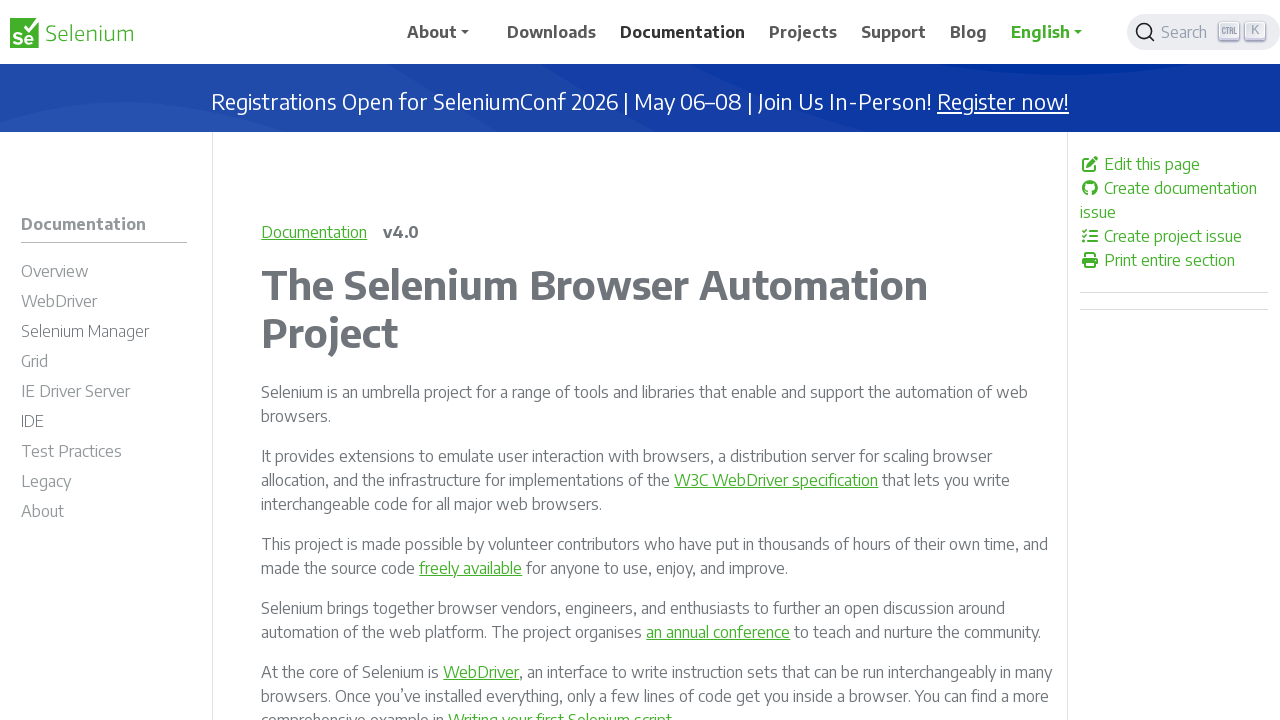

Documentation page finished loading
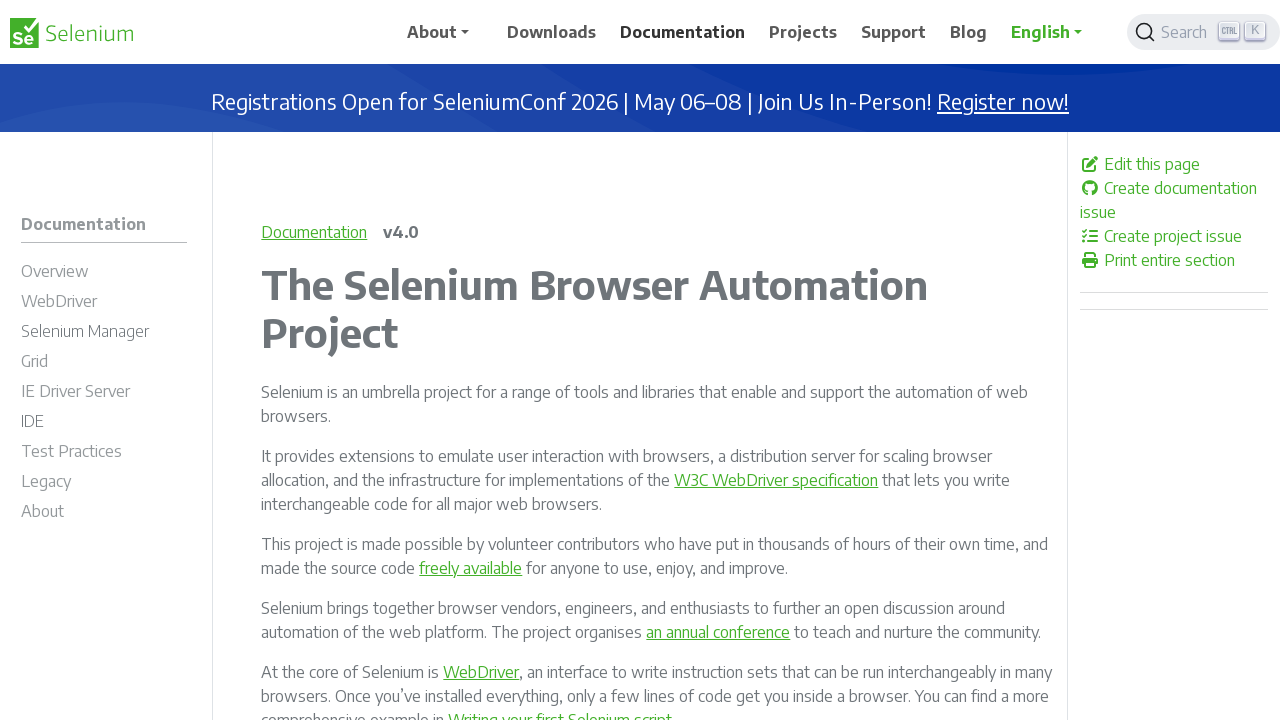

Navigated back to previous page using browser back button
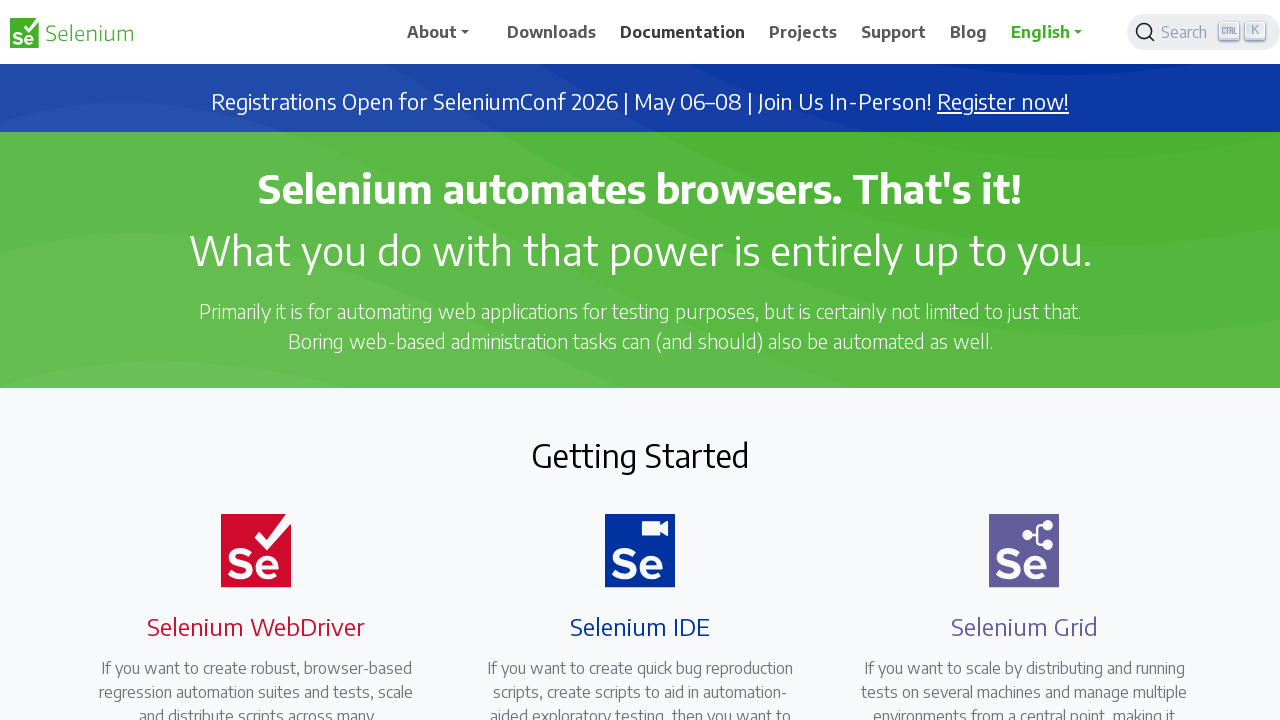

Previous page finished loading after back navigation
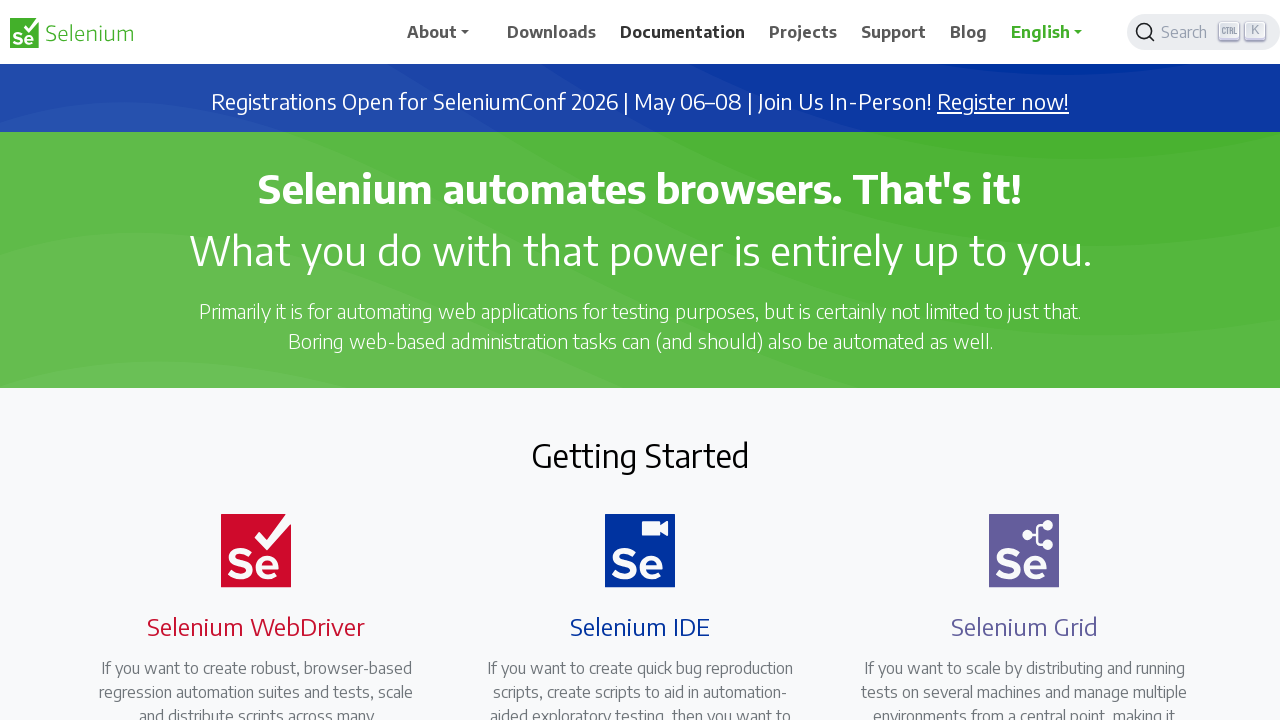

Navigated forward to next page using browser forward button
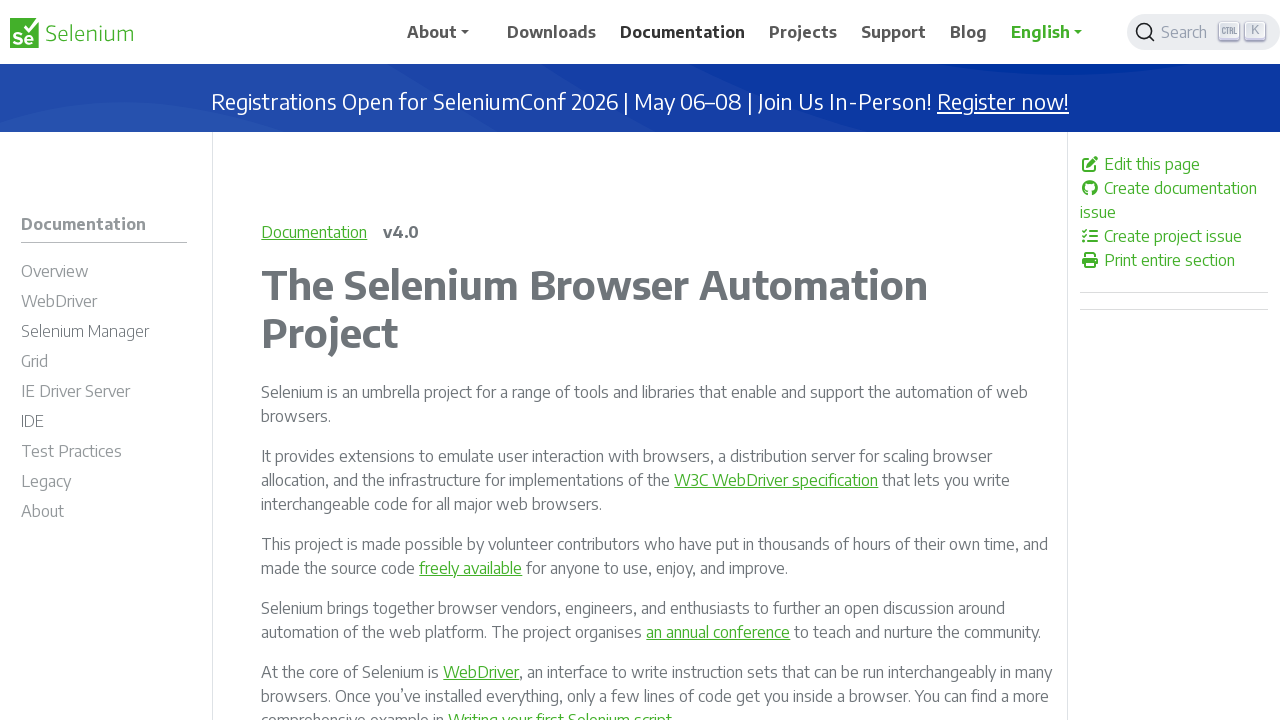

Next page finished loading after forward navigation
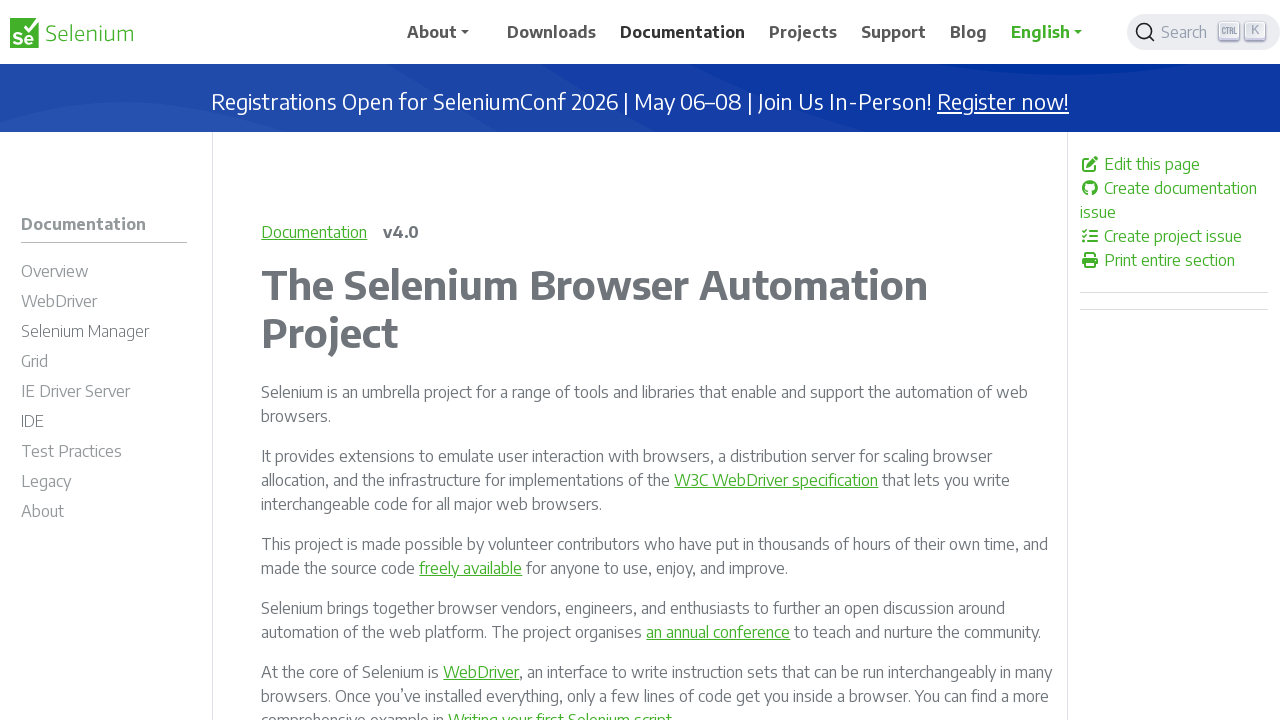

Reloaded current page
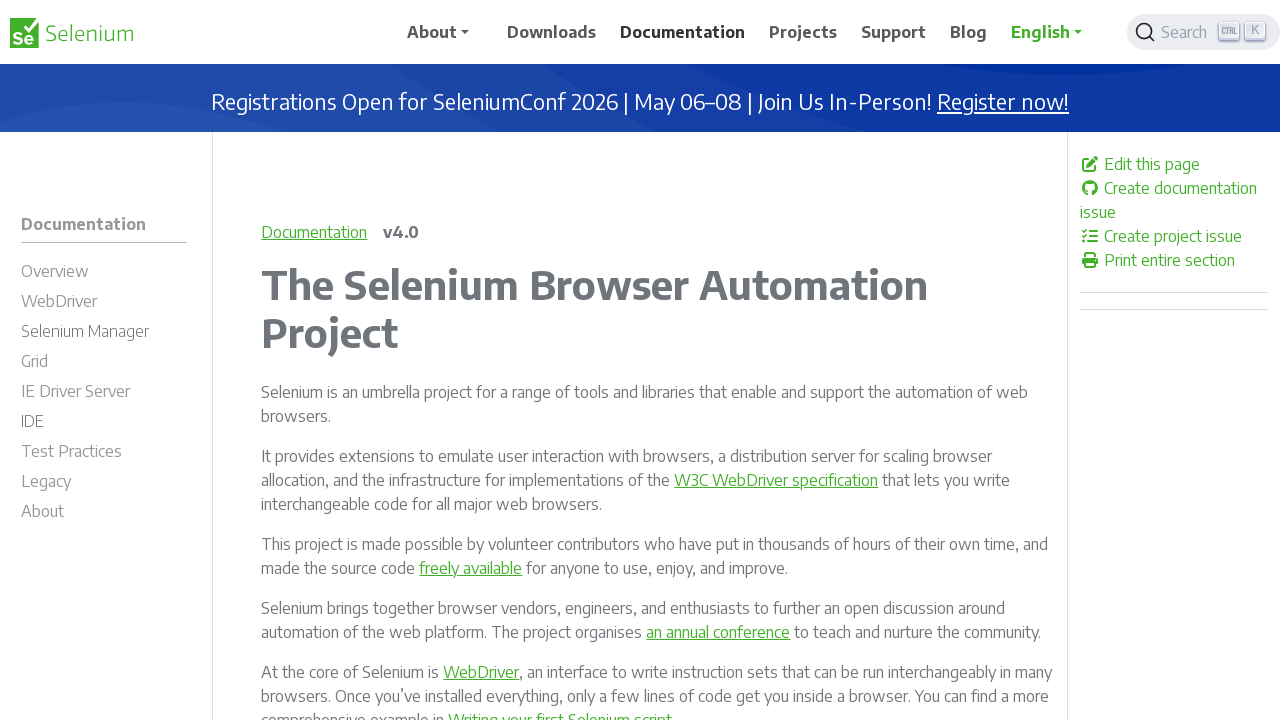

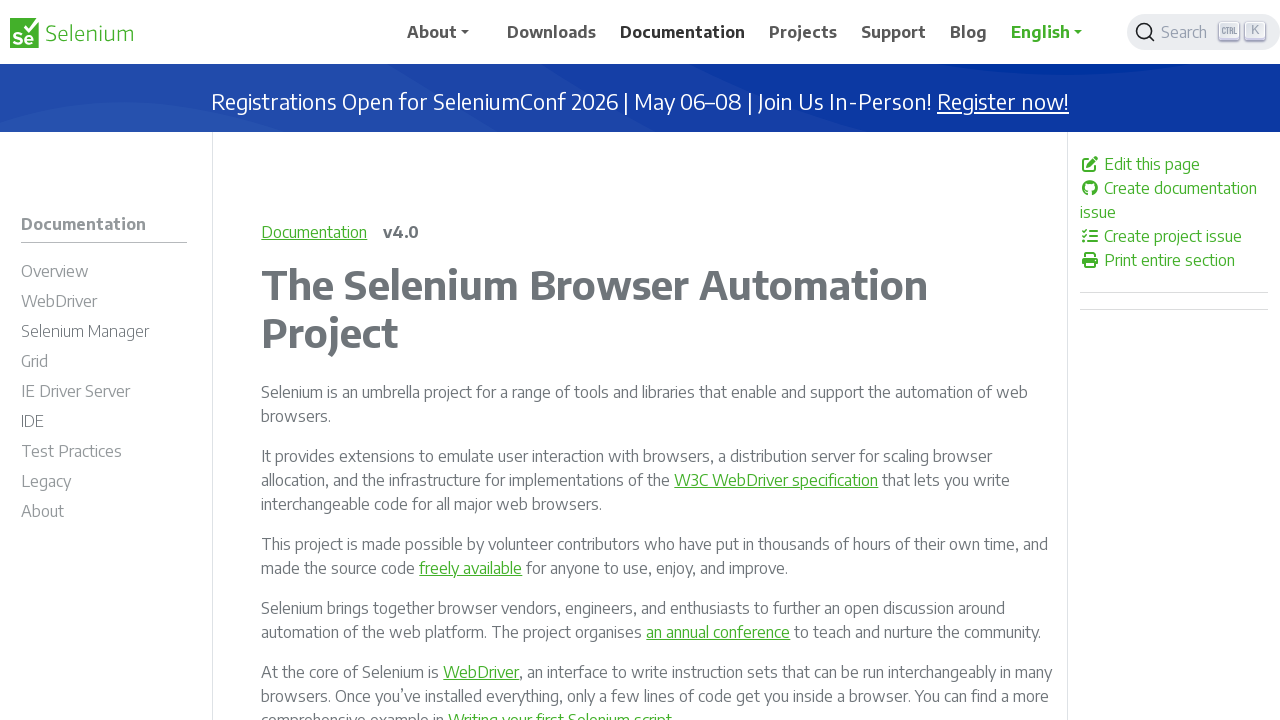